Tests keyboard input functionality by pressing random keys and verifying that the key press is detected and displayed

Starting URL: https://the-internet.herokuapp.com/key_presses

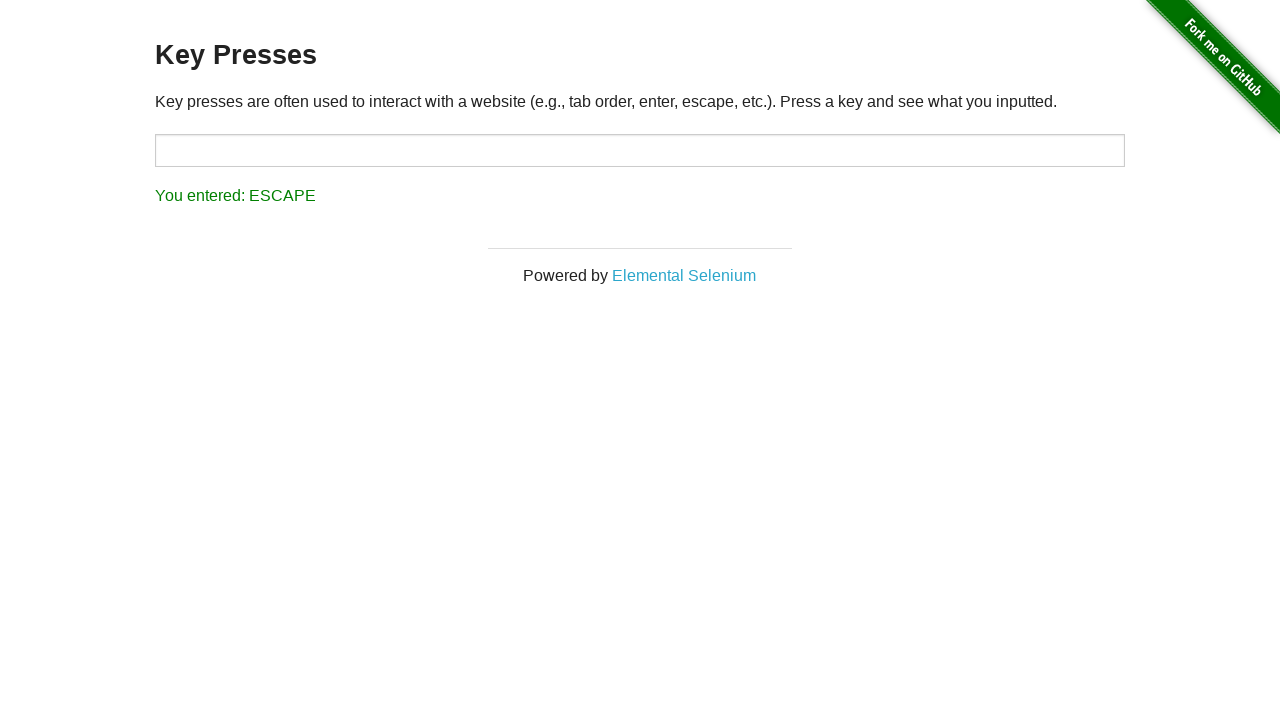

Pressed random key 'm' on keyboard
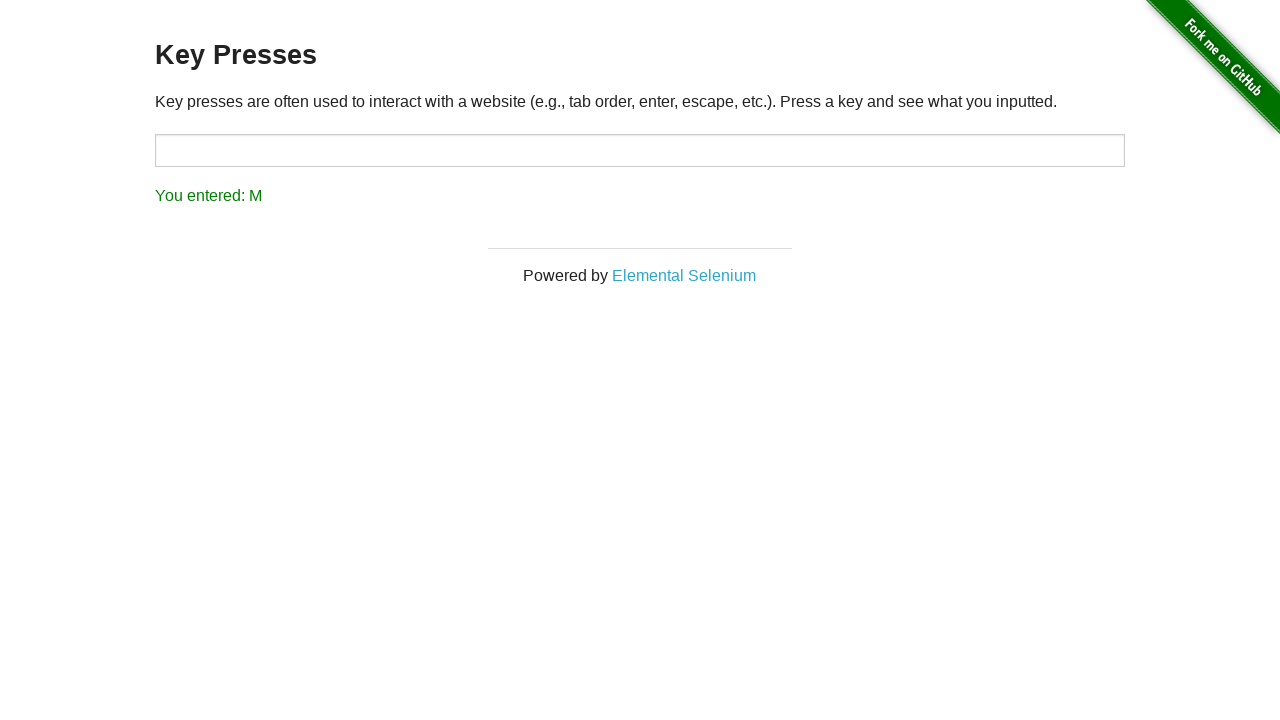

Verified key press result is displayed
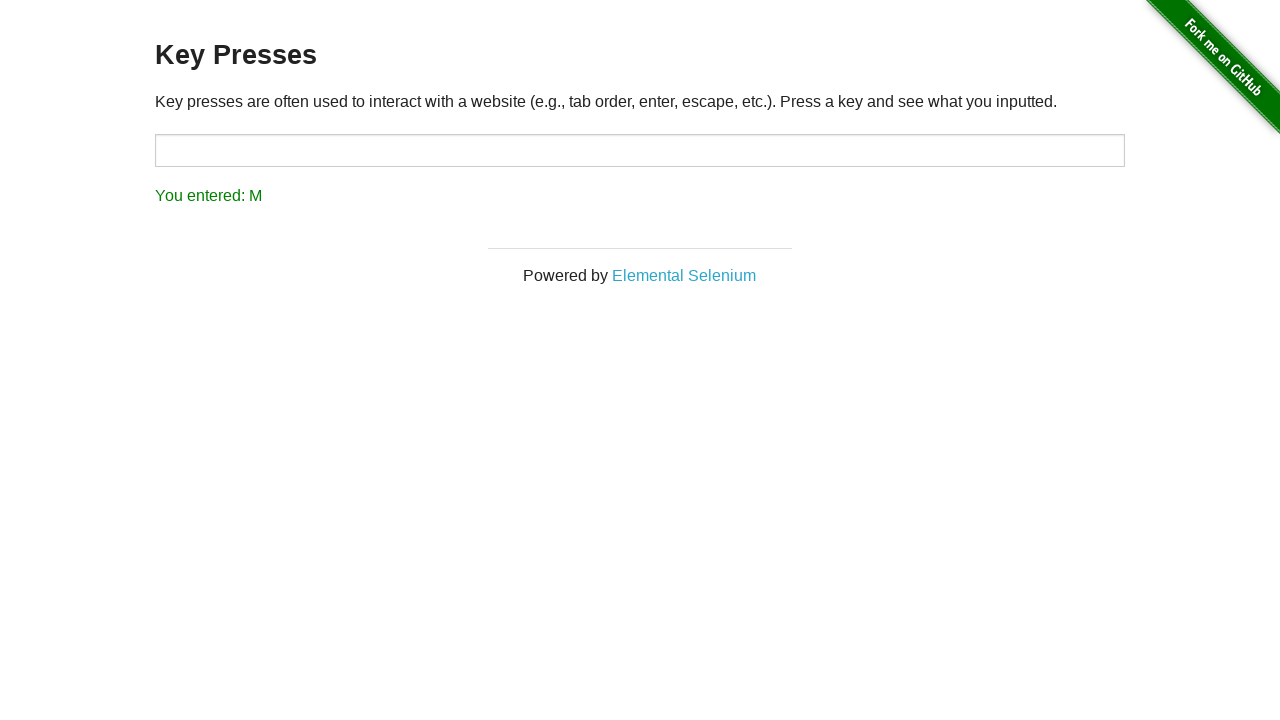

Pressed Enter key
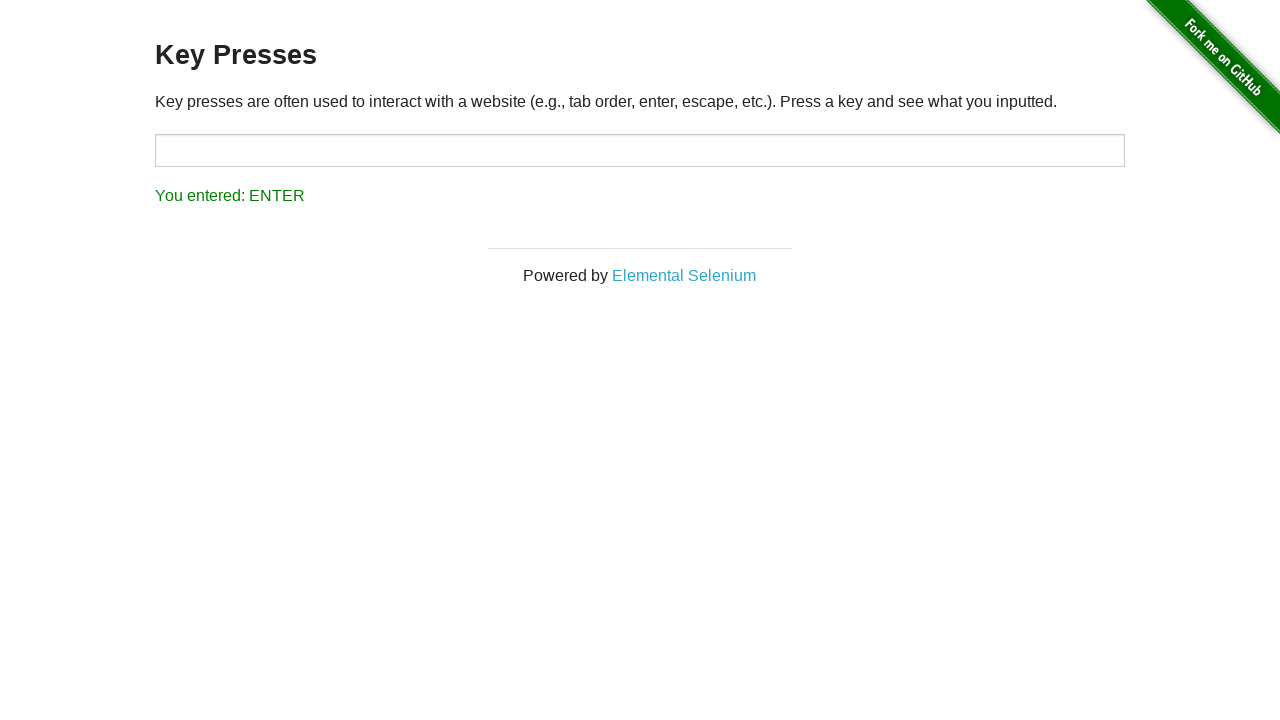

Verified Enter key press result is displayed
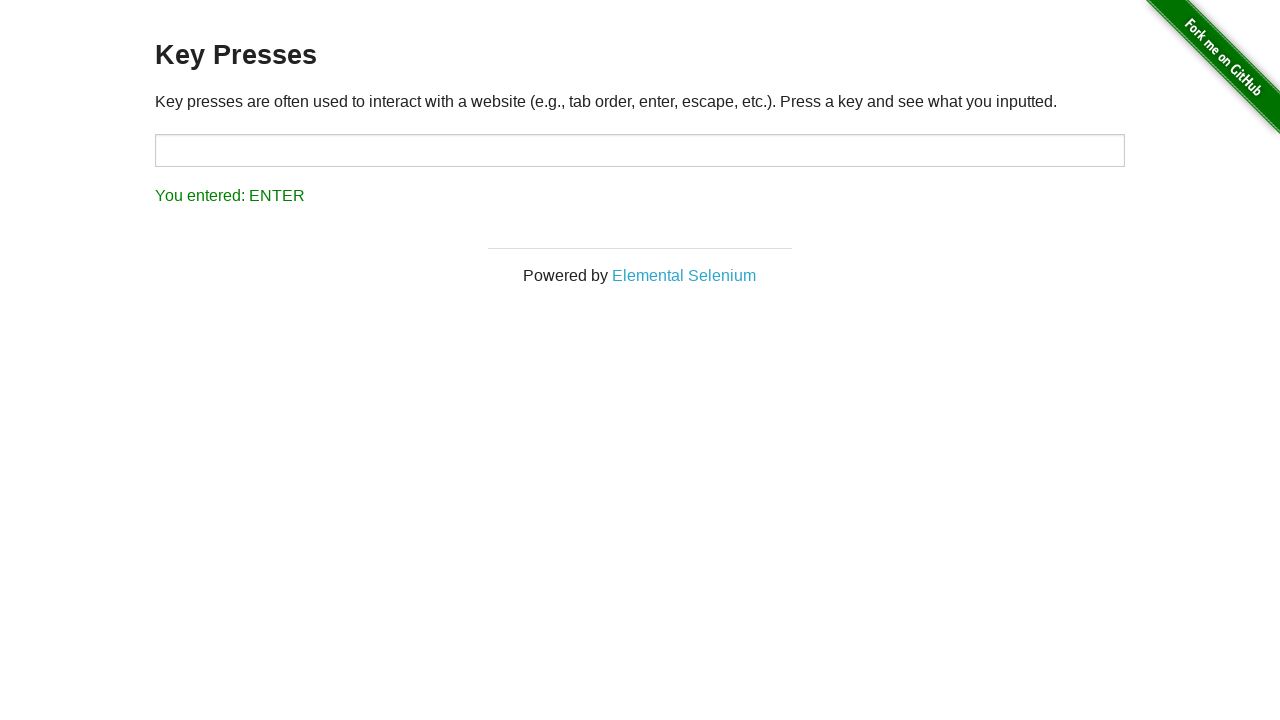

Pressed Space key
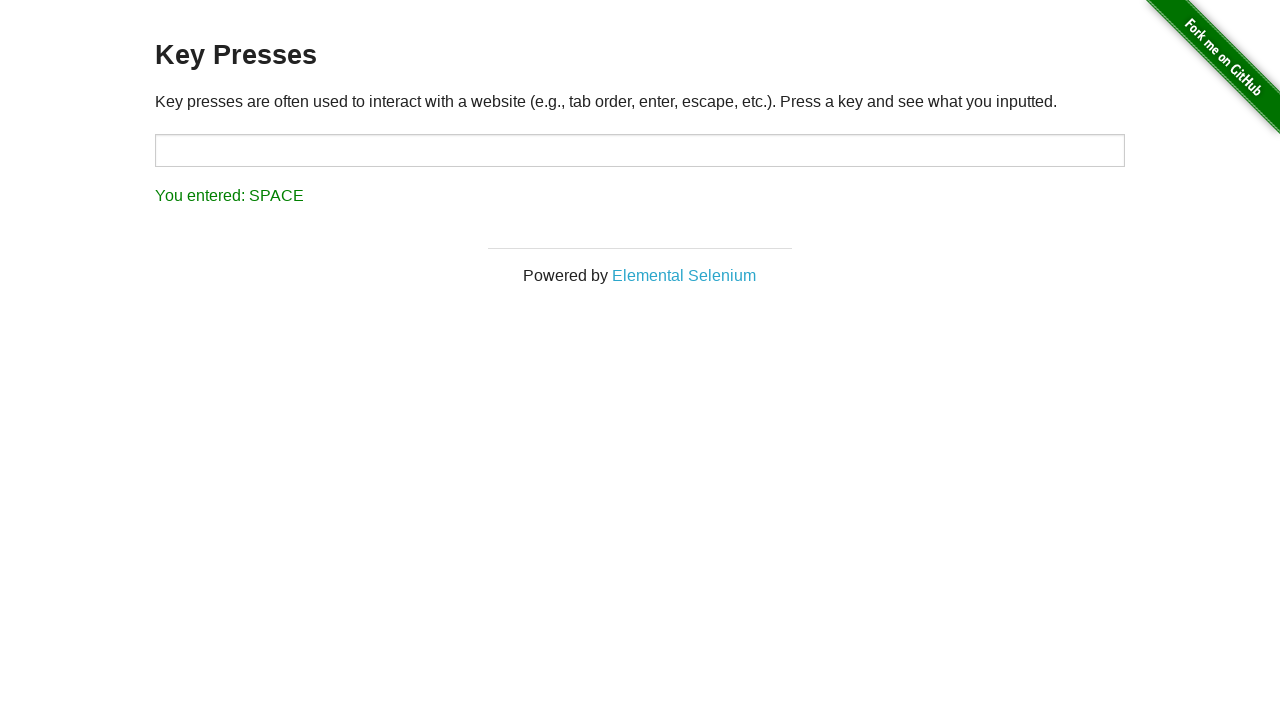

Verified Space key press result is displayed
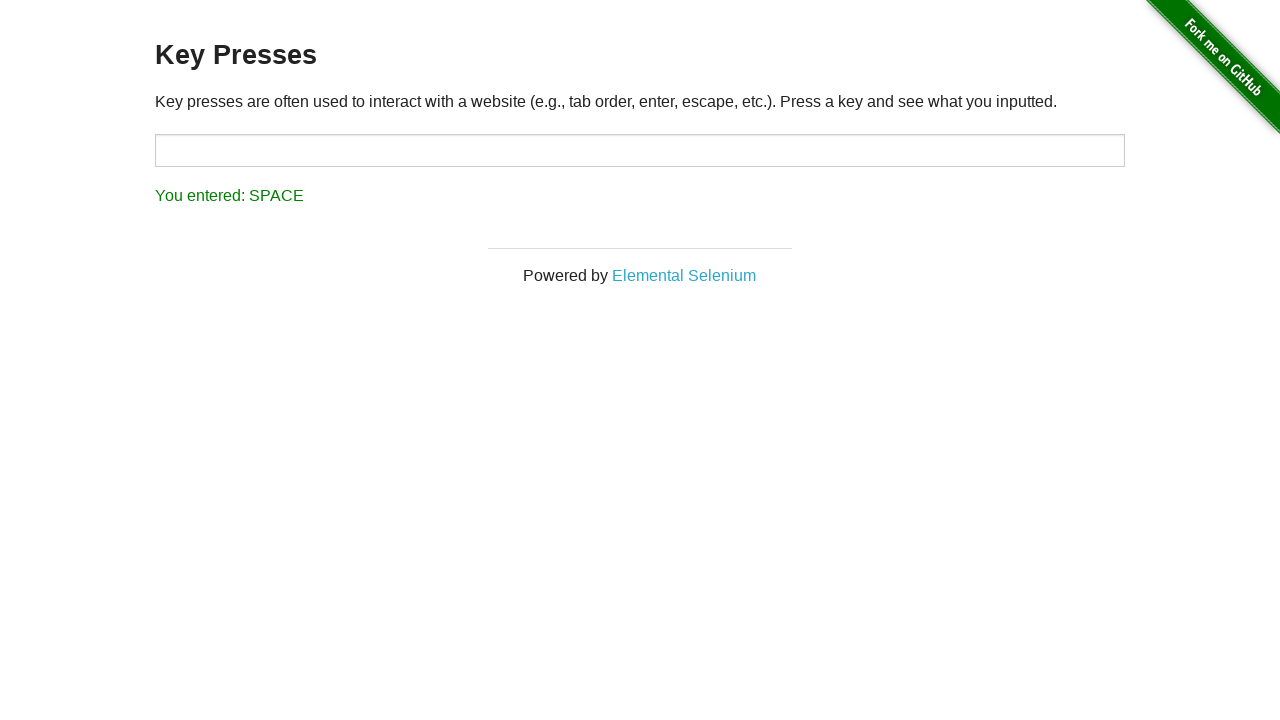

Pressed Escape key
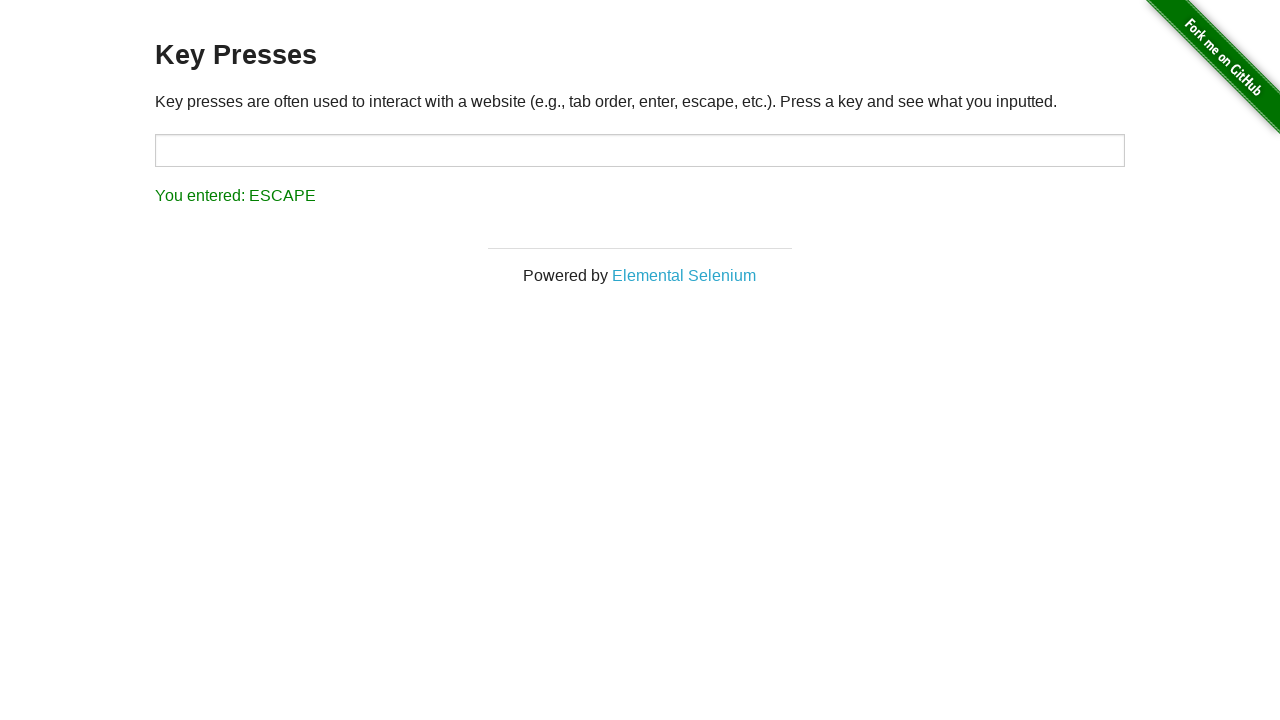

Verified Escape key press result is displayed
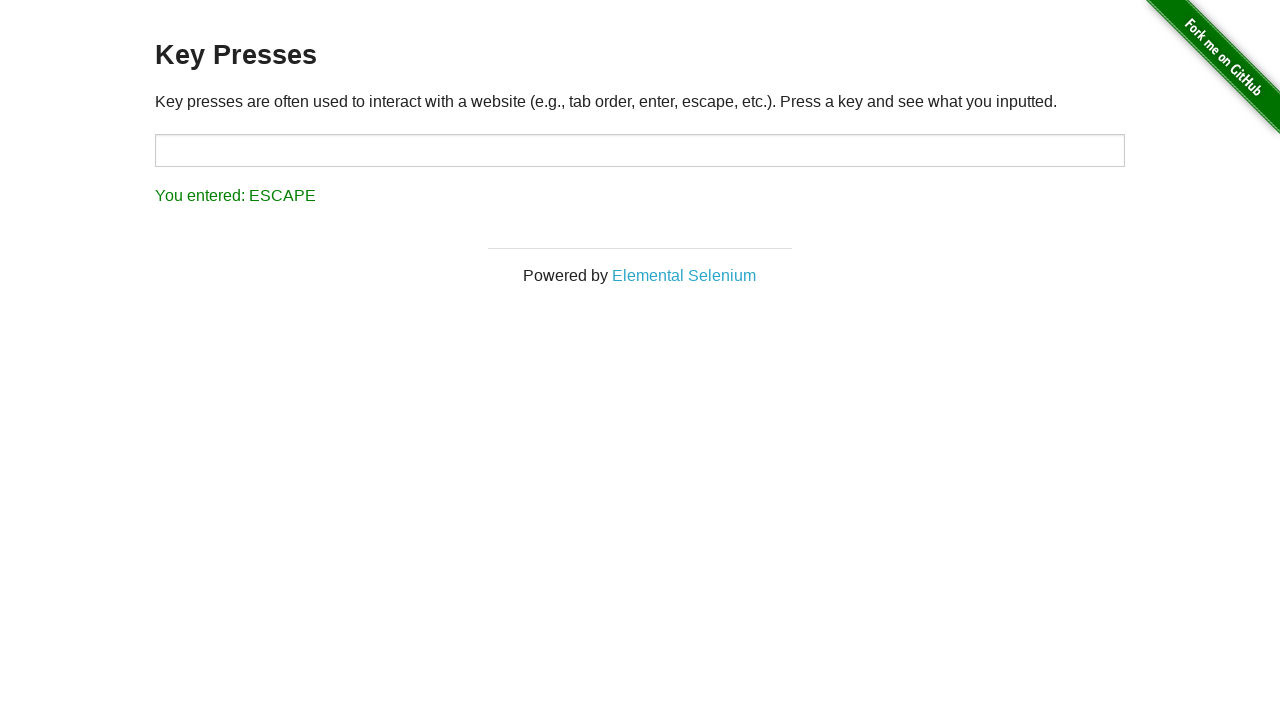

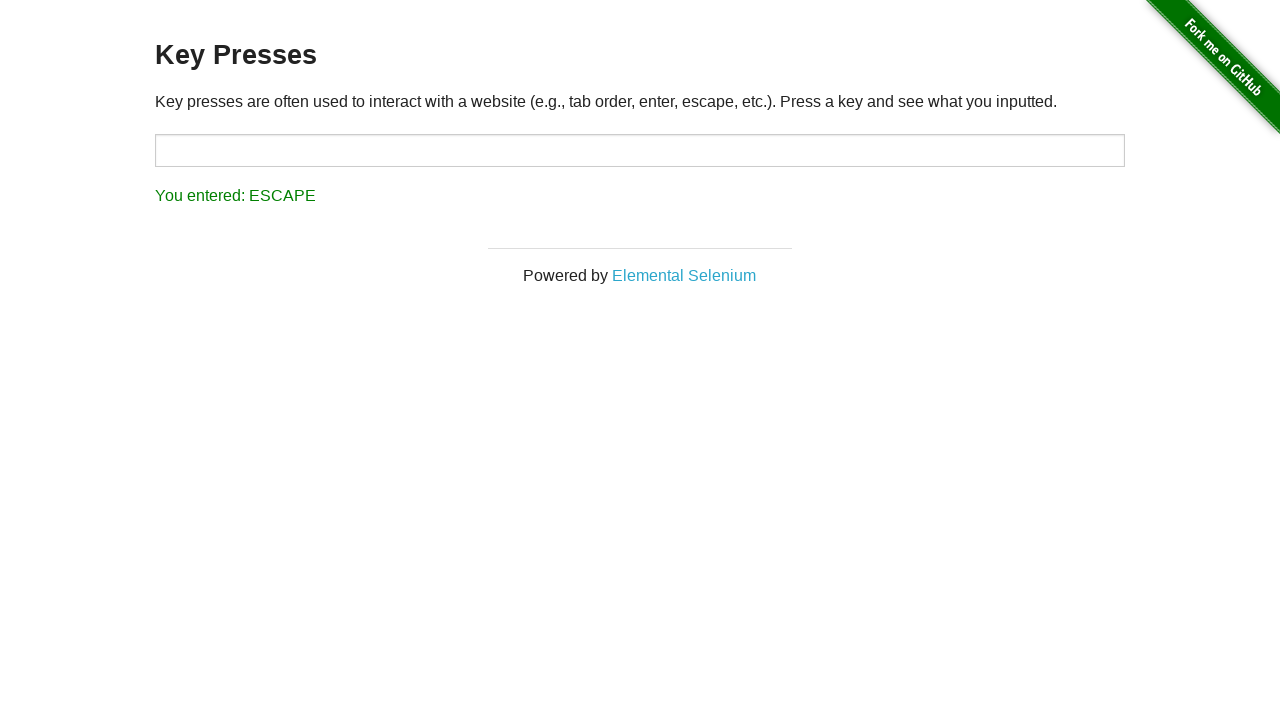